Tests the passenger dropdown functionality on SpiceJet website by clicking to open the dropdown and incrementing the adult passenger count to 5

Starting URL: https://www.spicejet.com

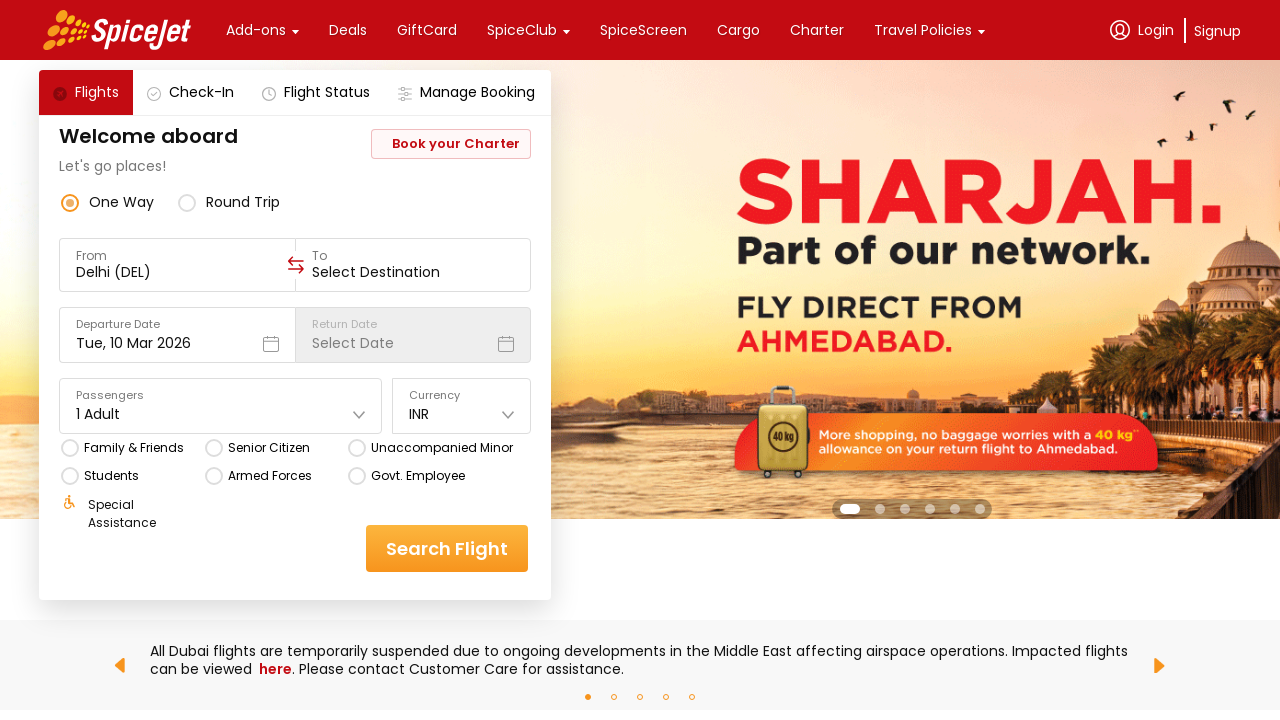

Clicked on Passengers dropdown to open it at (221, 396) on xpath=//*[text()='Passengers']
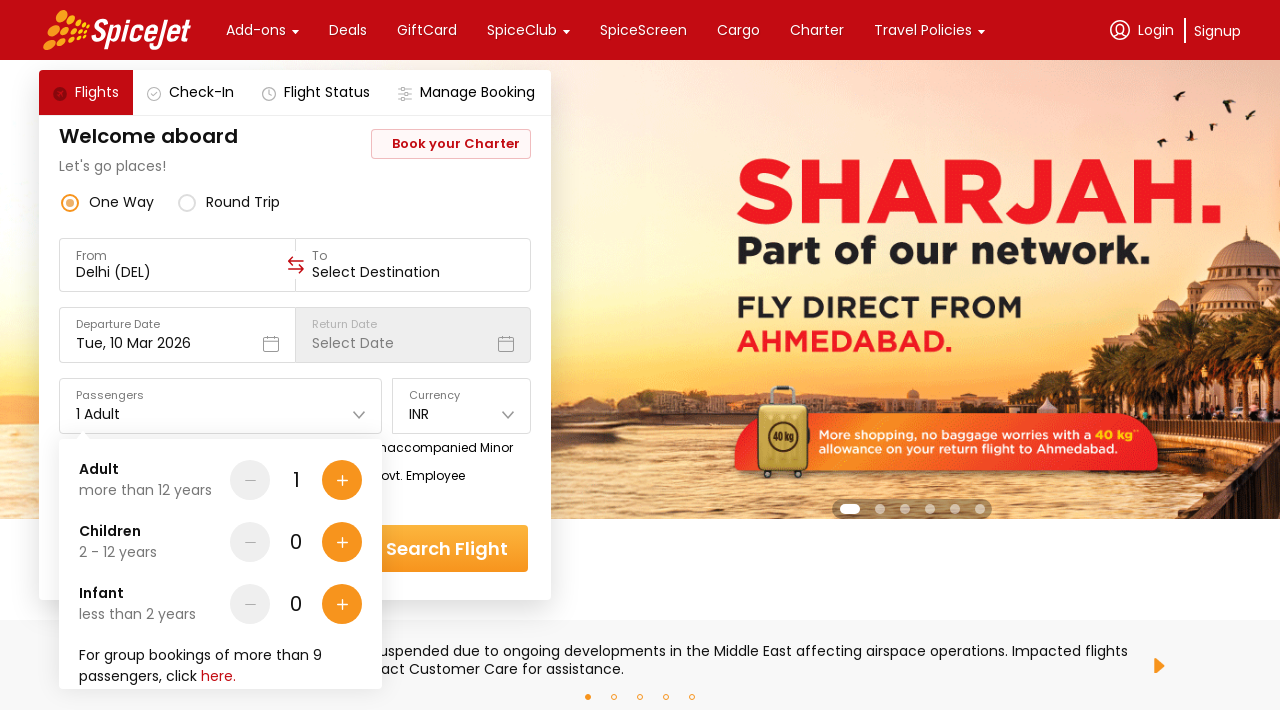

Clicked plus button to increment adult passenger count (iteration 1/4) at (342, 480) on xpath=//*[@data-testId='Adult-testID-plus-one-cta']
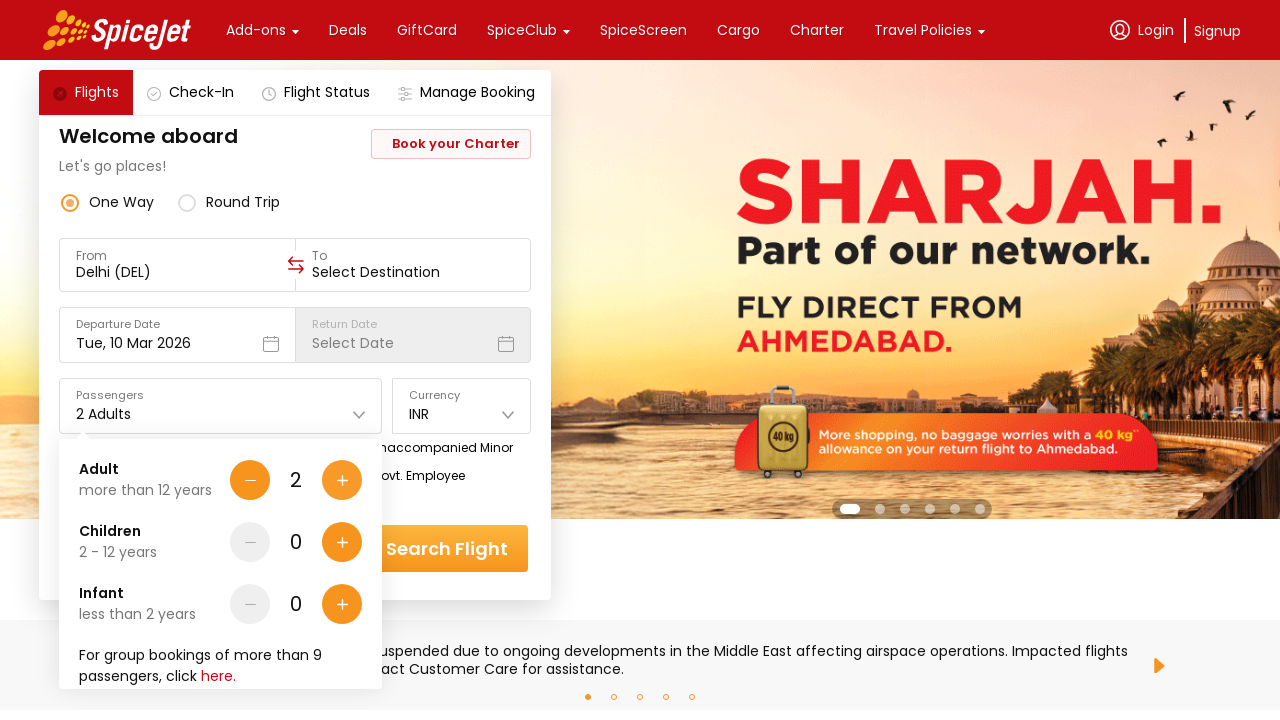

Clicked plus button to increment adult passenger count (iteration 2/4) at (342, 480) on xpath=//*[@data-testId='Adult-testID-plus-one-cta']
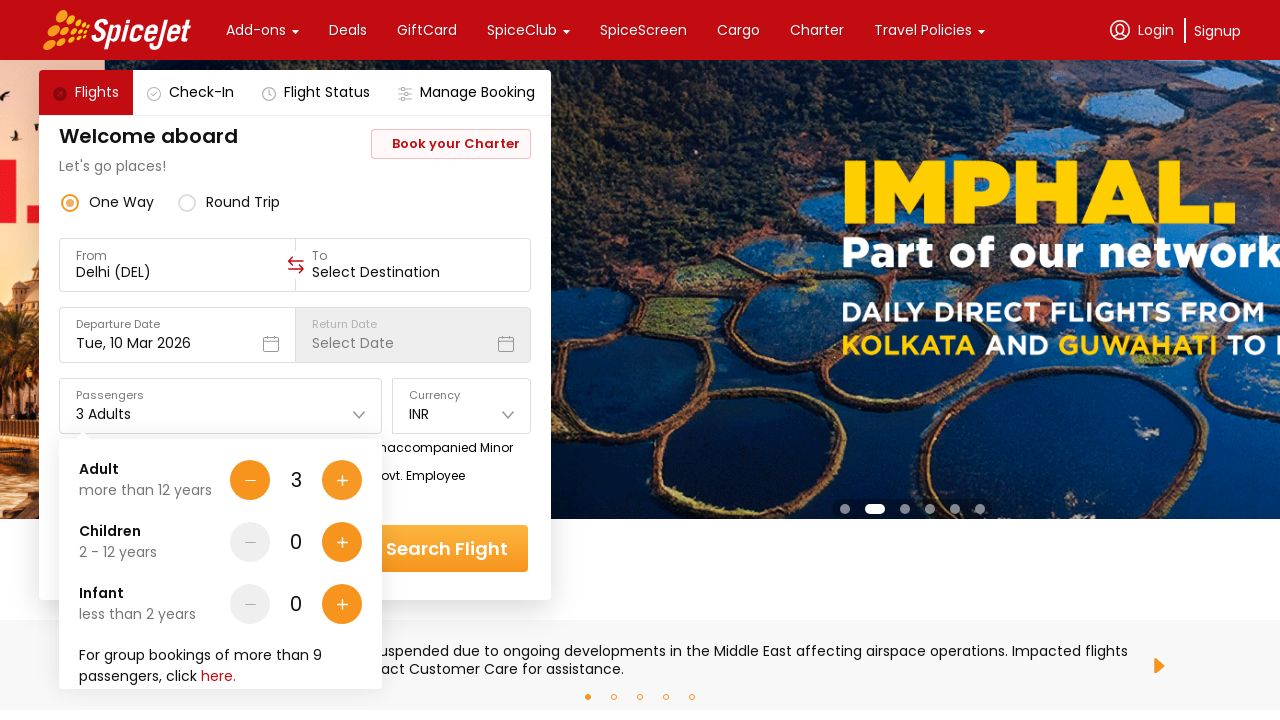

Clicked plus button to increment adult passenger count (iteration 3/4) at (342, 480) on xpath=//*[@data-testId='Adult-testID-plus-one-cta']
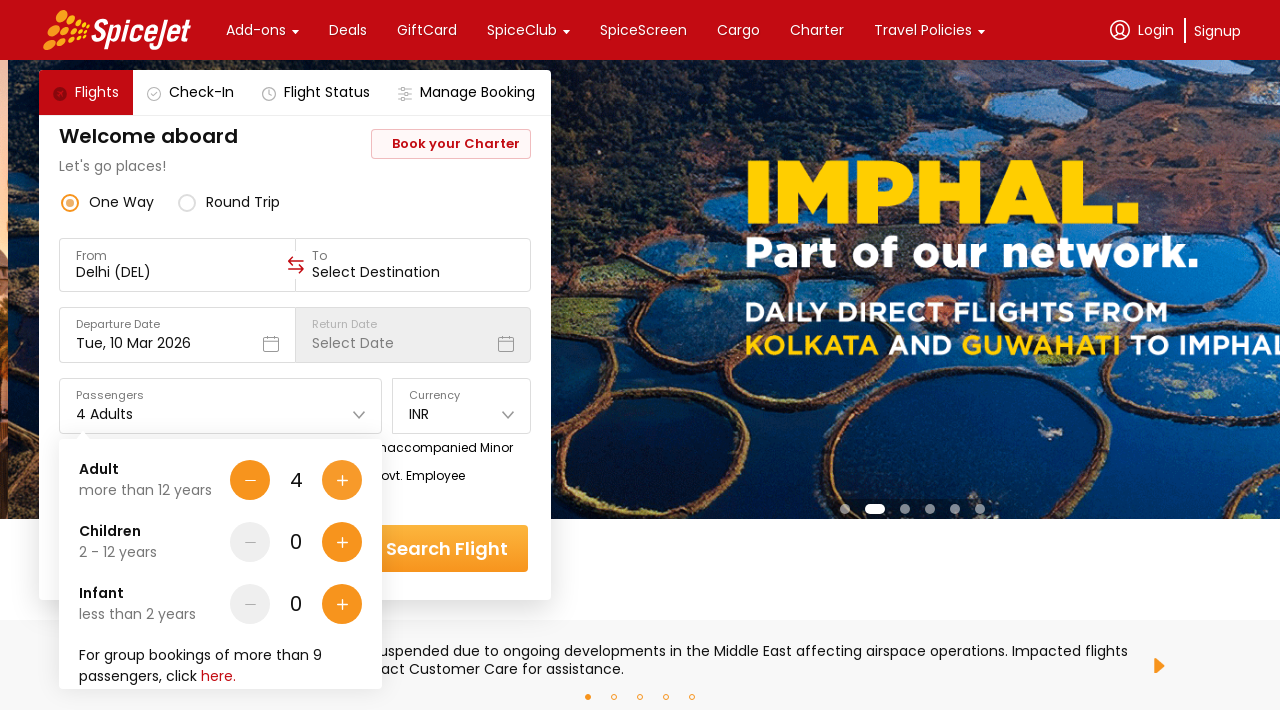

Clicked plus button to increment adult passenger count (iteration 4/4) at (342, 480) on xpath=//*[@data-testId='Adult-testID-plus-one-cta']
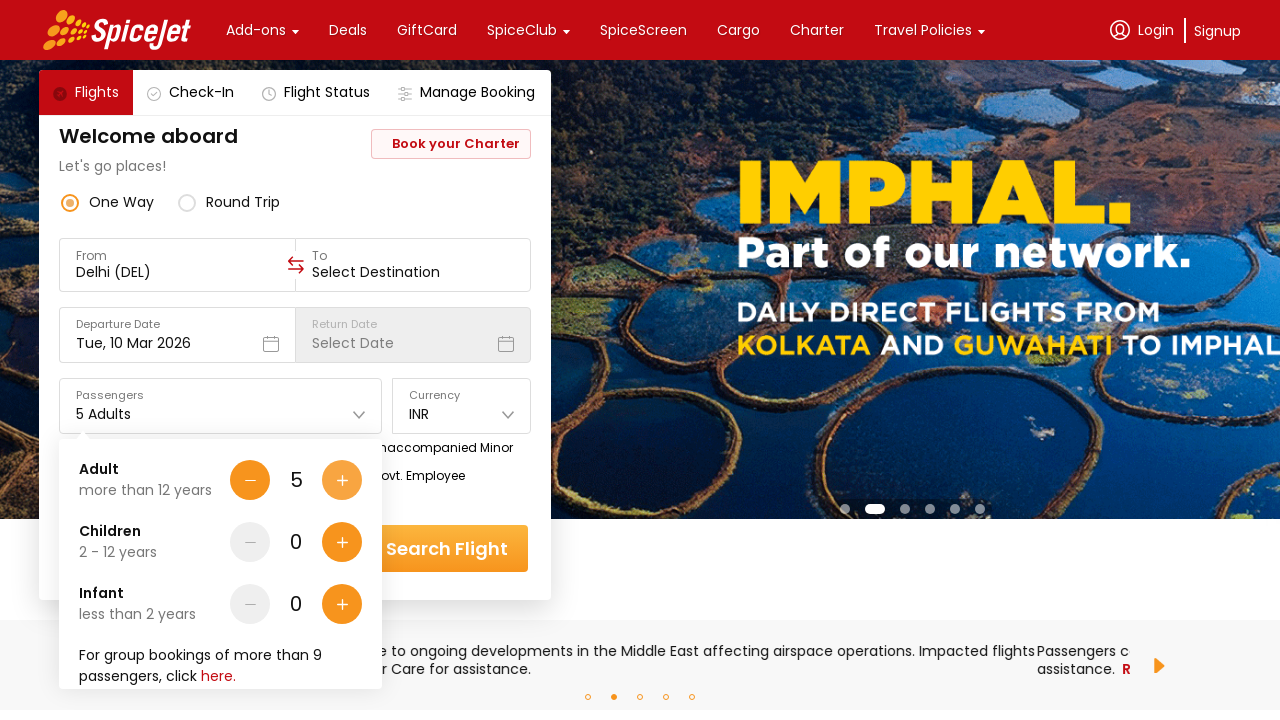

Retrieved passenger count text from dropdown
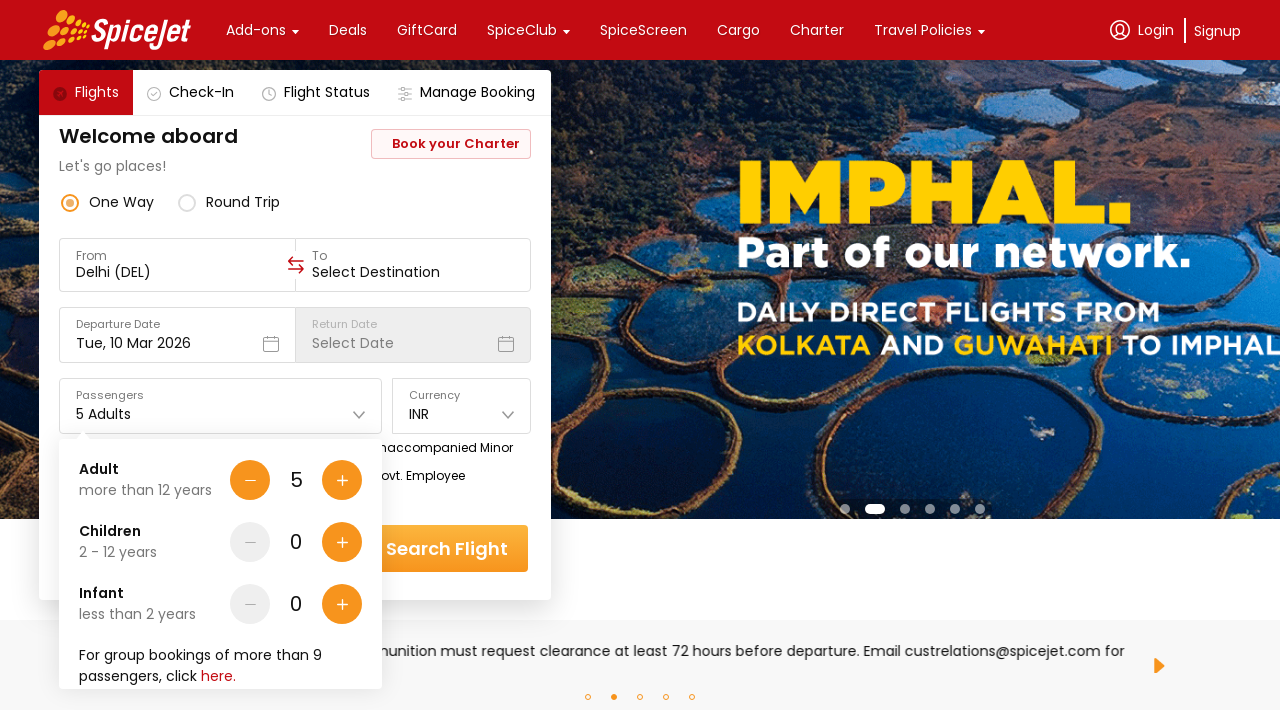

Verified that passenger count shows 5 Adults
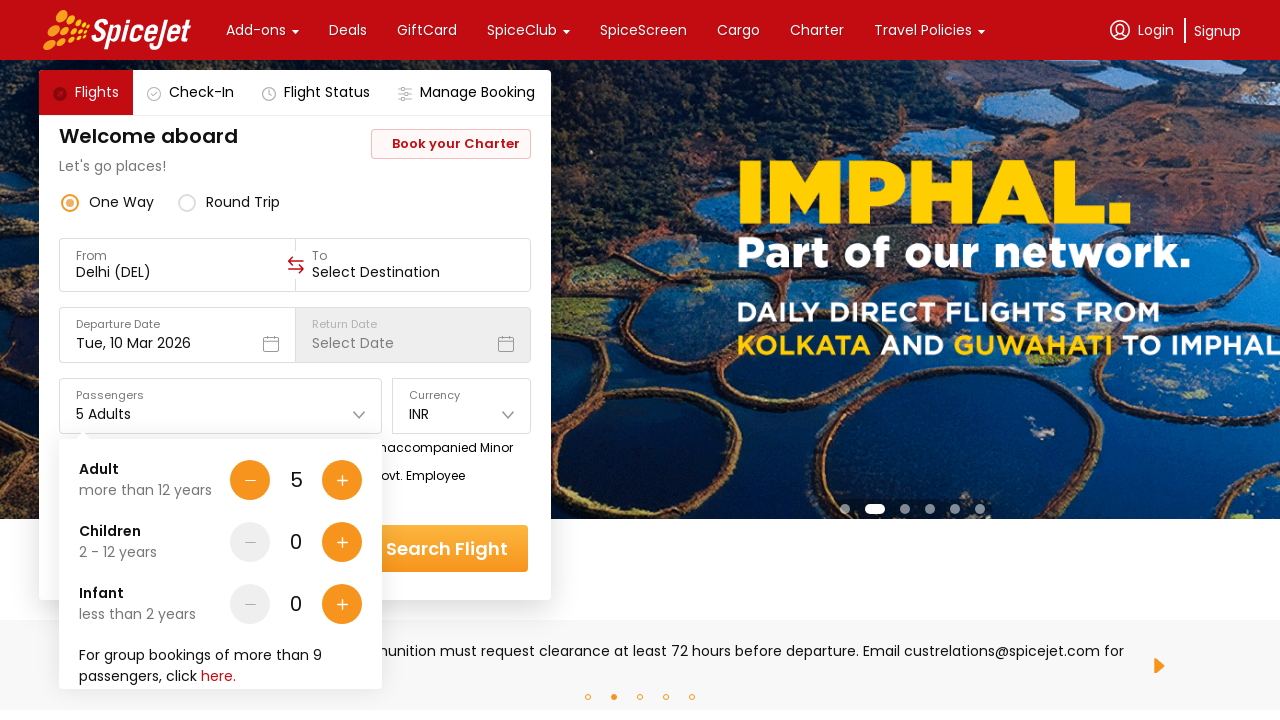

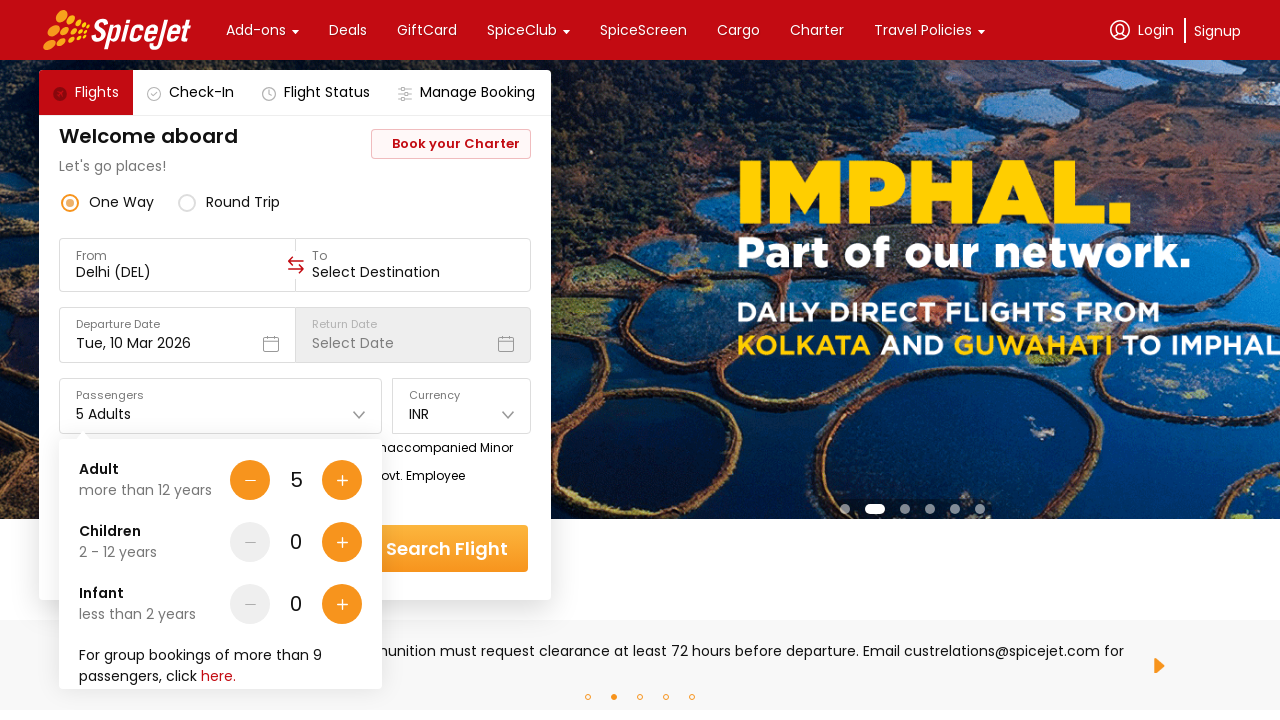